Tests filtering to display all todo items after viewing filtered lists

Starting URL: https://demo.playwright.dev/todomvc

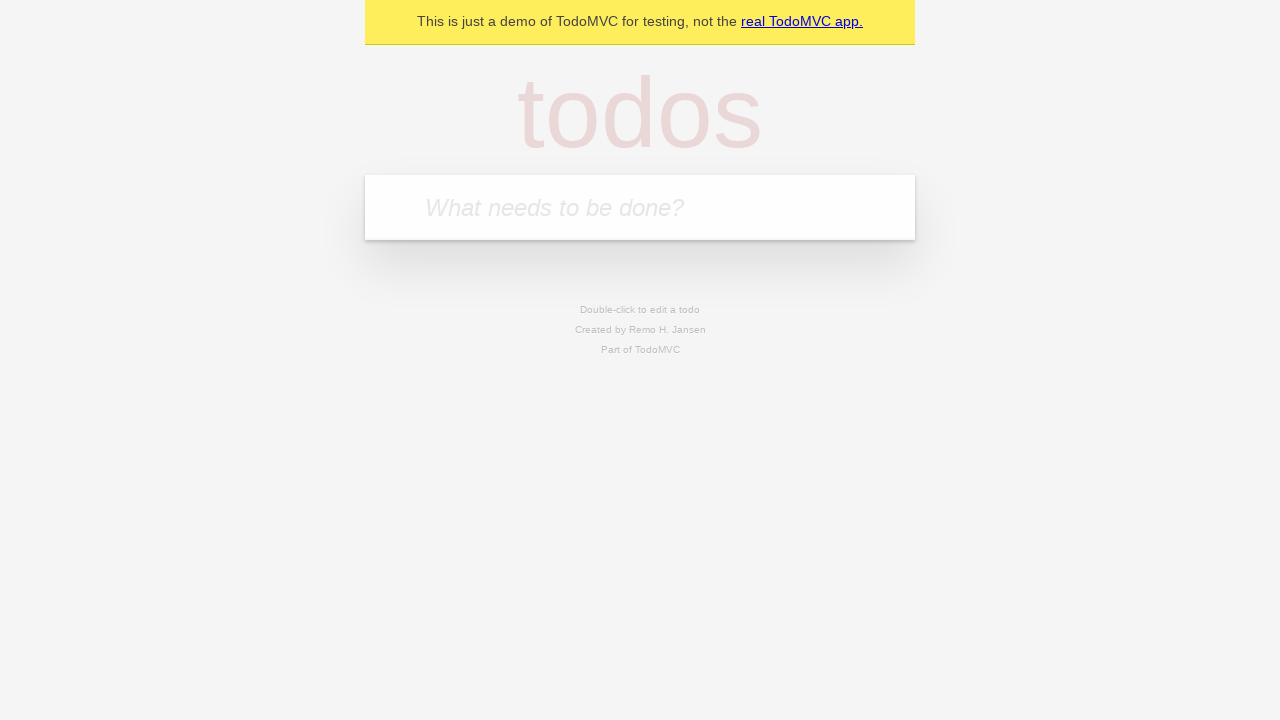

Filled todo input with 'buy some cheese' on internal:attr=[placeholder="What needs to be done?"i]
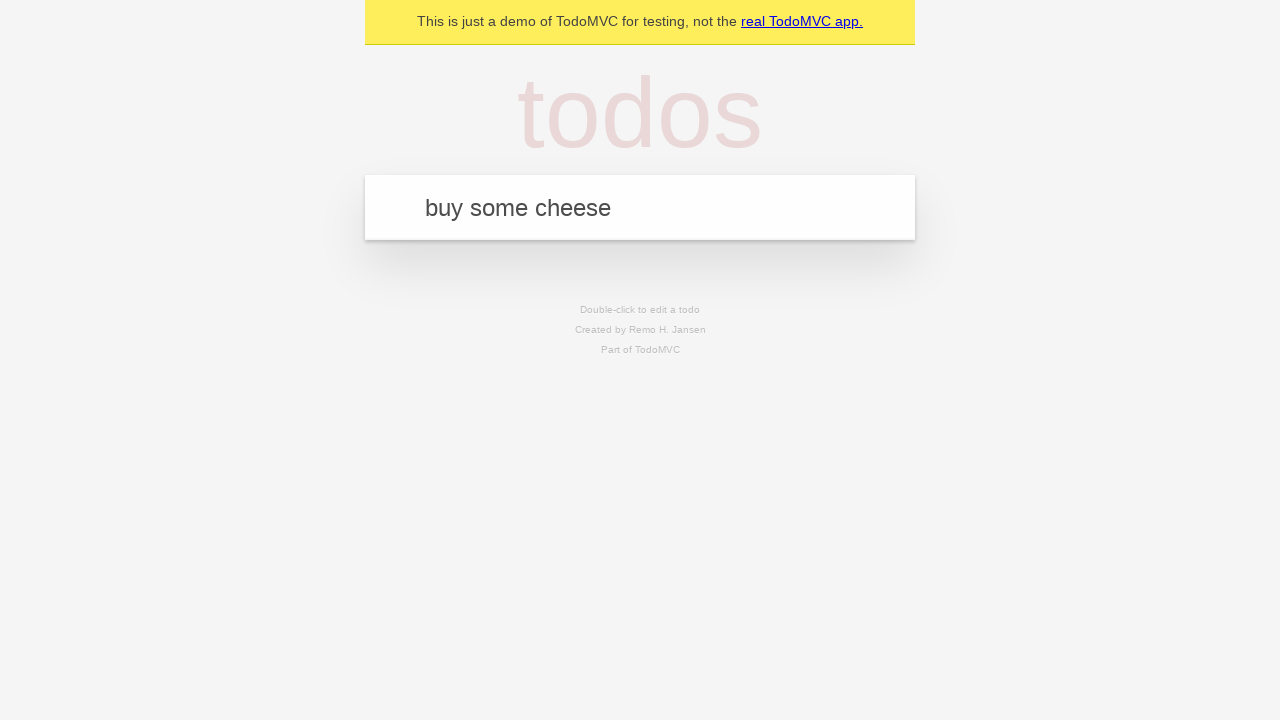

Pressed Enter to add first todo item on internal:attr=[placeholder="What needs to be done?"i]
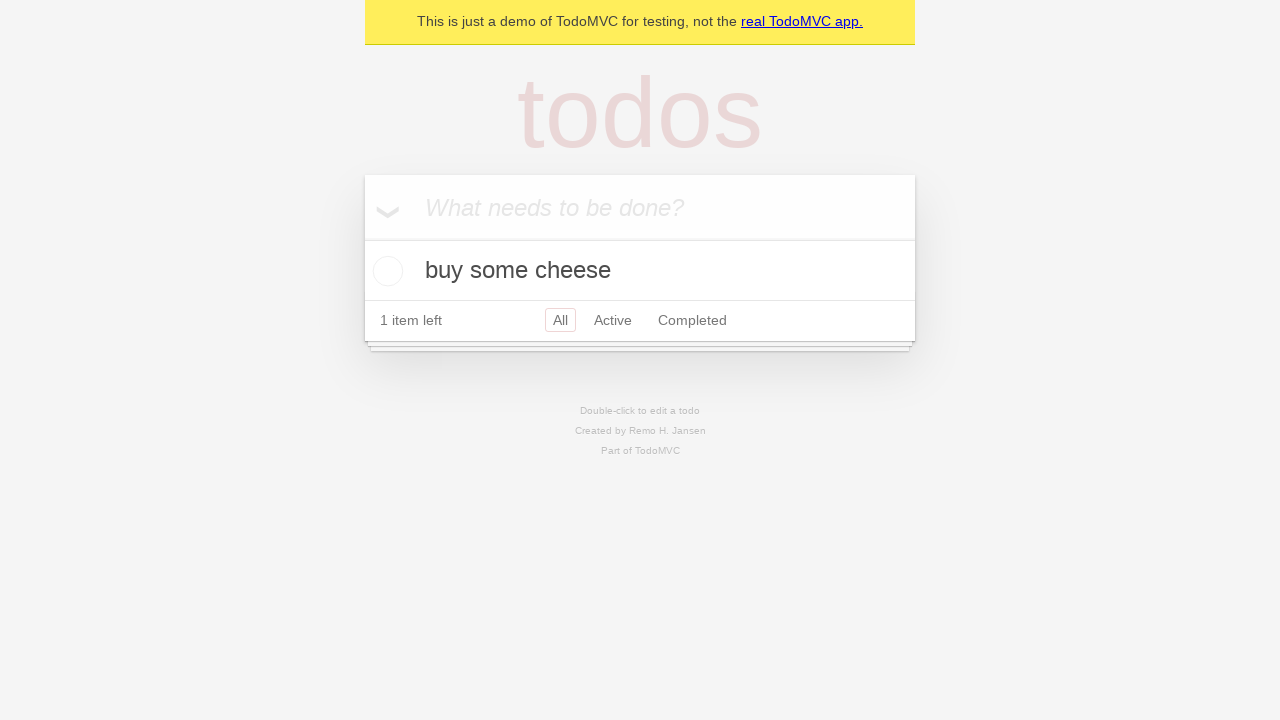

Filled todo input with 'feed the cat' on internal:attr=[placeholder="What needs to be done?"i]
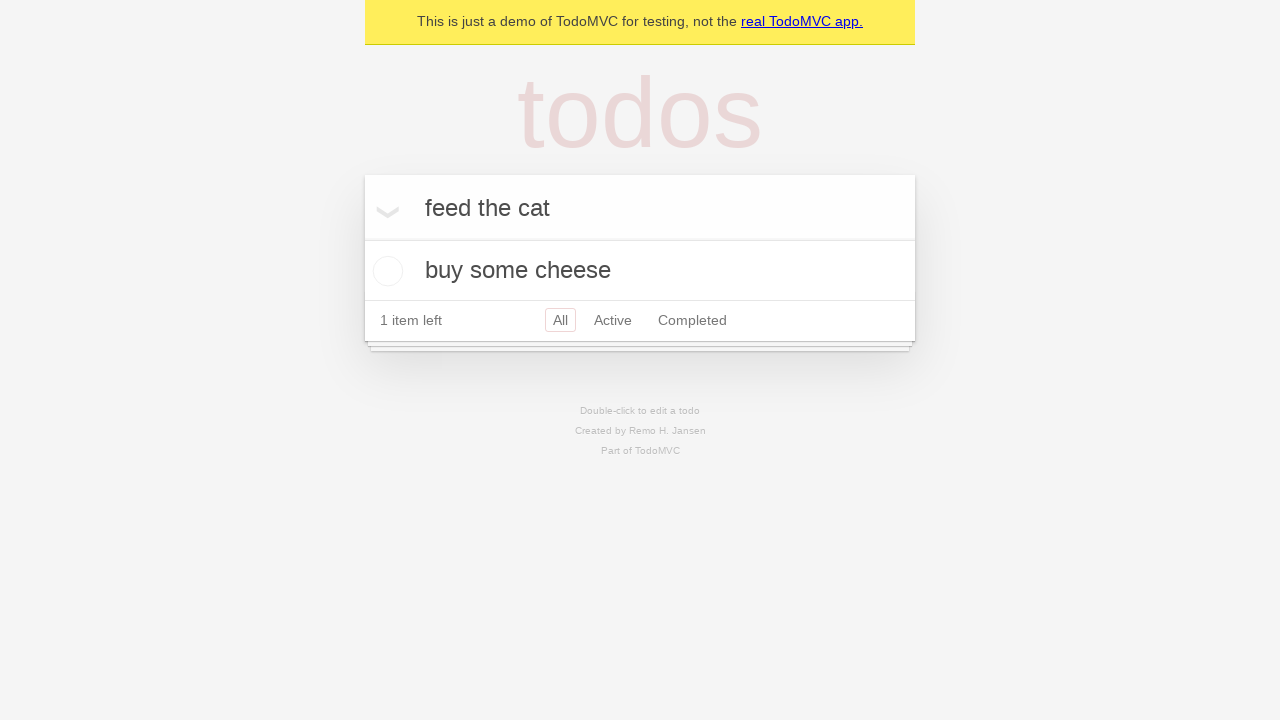

Pressed Enter to add second todo item on internal:attr=[placeholder="What needs to be done?"i]
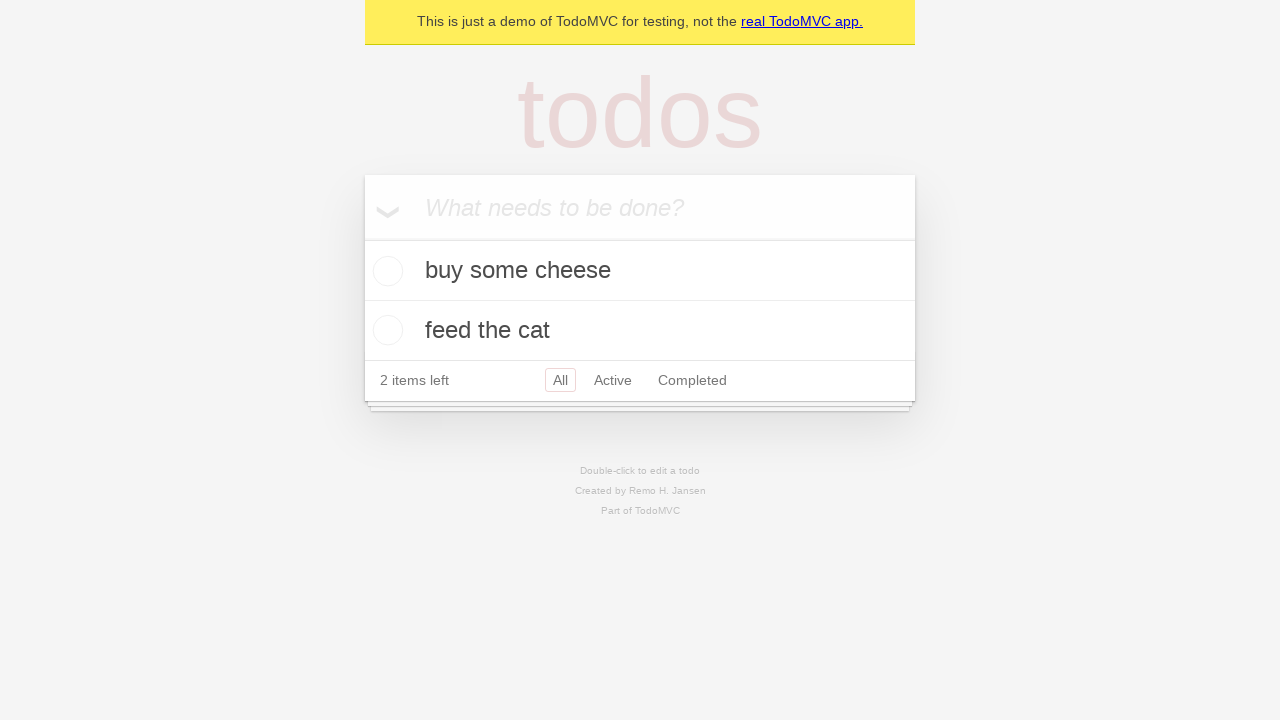

Filled todo input with 'book a doctors appointment' on internal:attr=[placeholder="What needs to be done?"i]
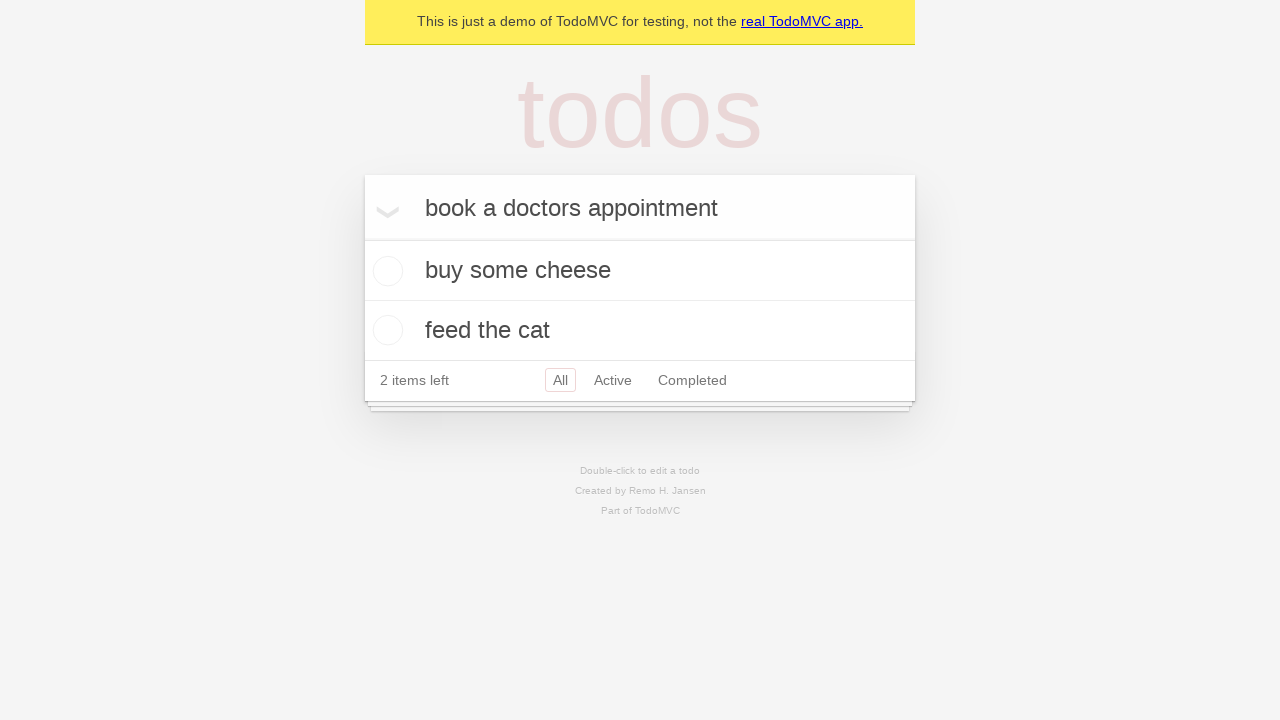

Pressed Enter to add third todo item on internal:attr=[placeholder="What needs to be done?"i]
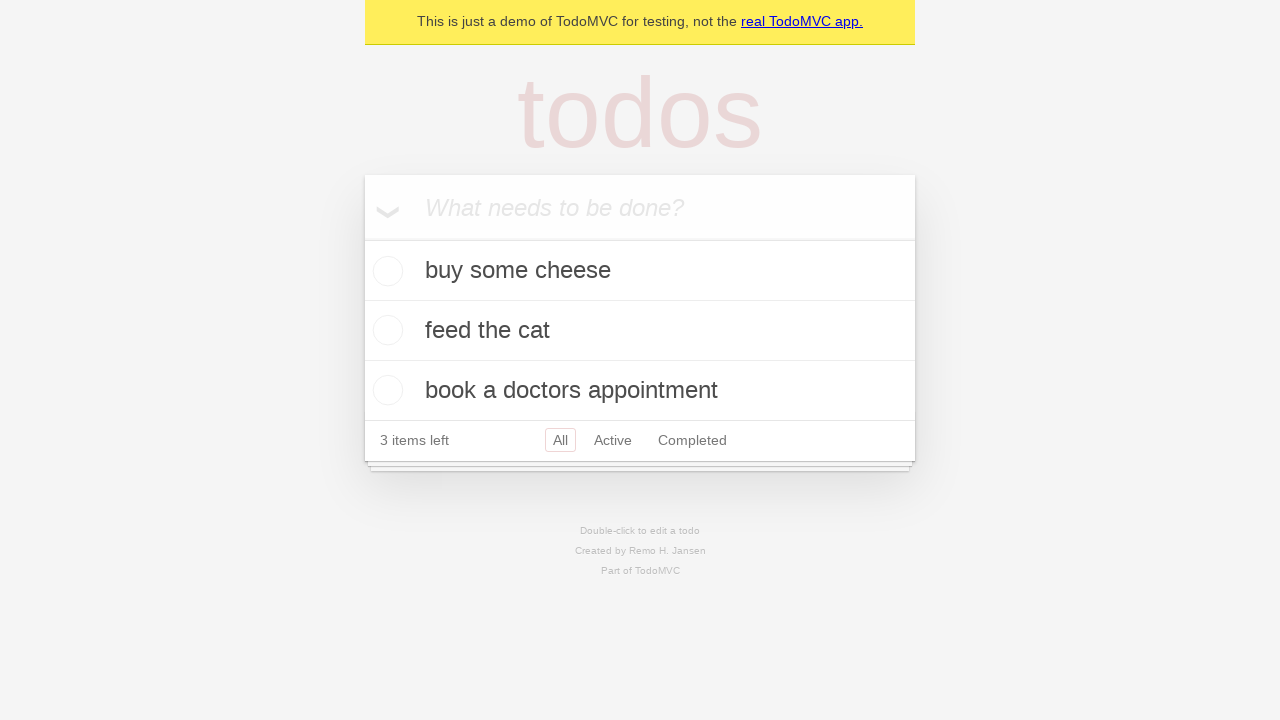

Waited for third todo item to appear
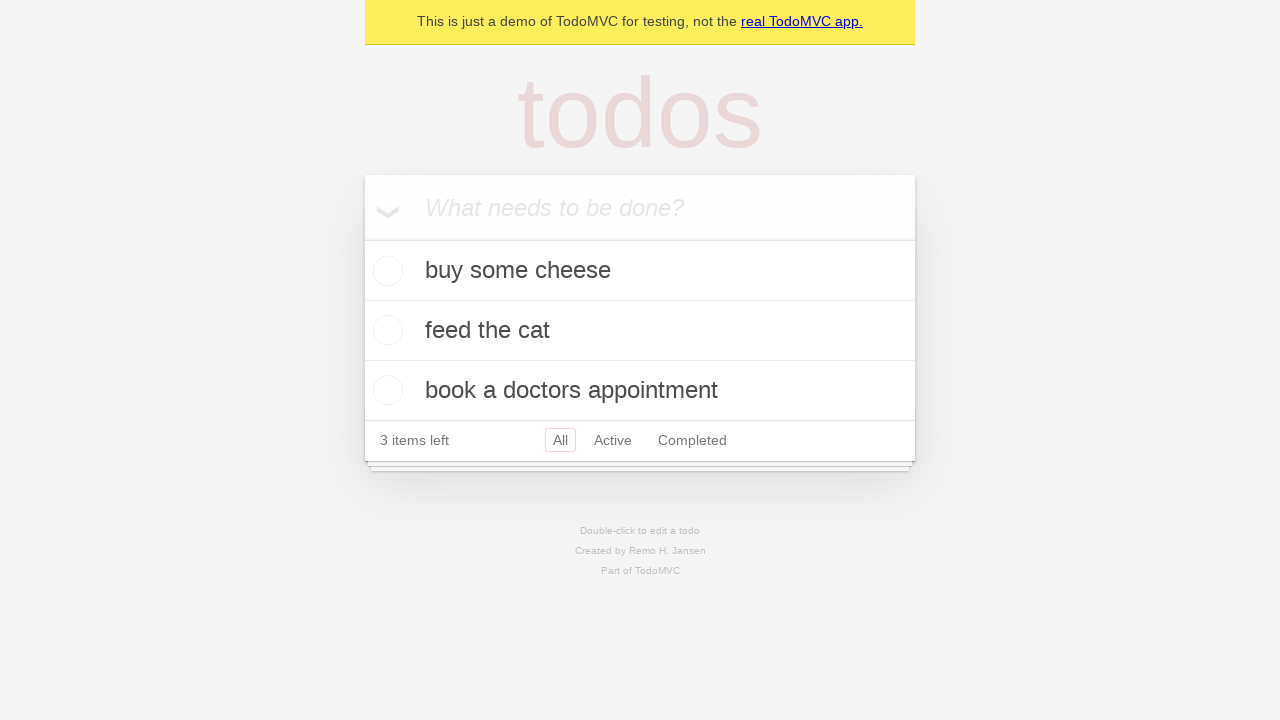

Checked the second todo item at (385, 330) on [data-testid='todo-item'] >> nth=1 >> internal:role=checkbox
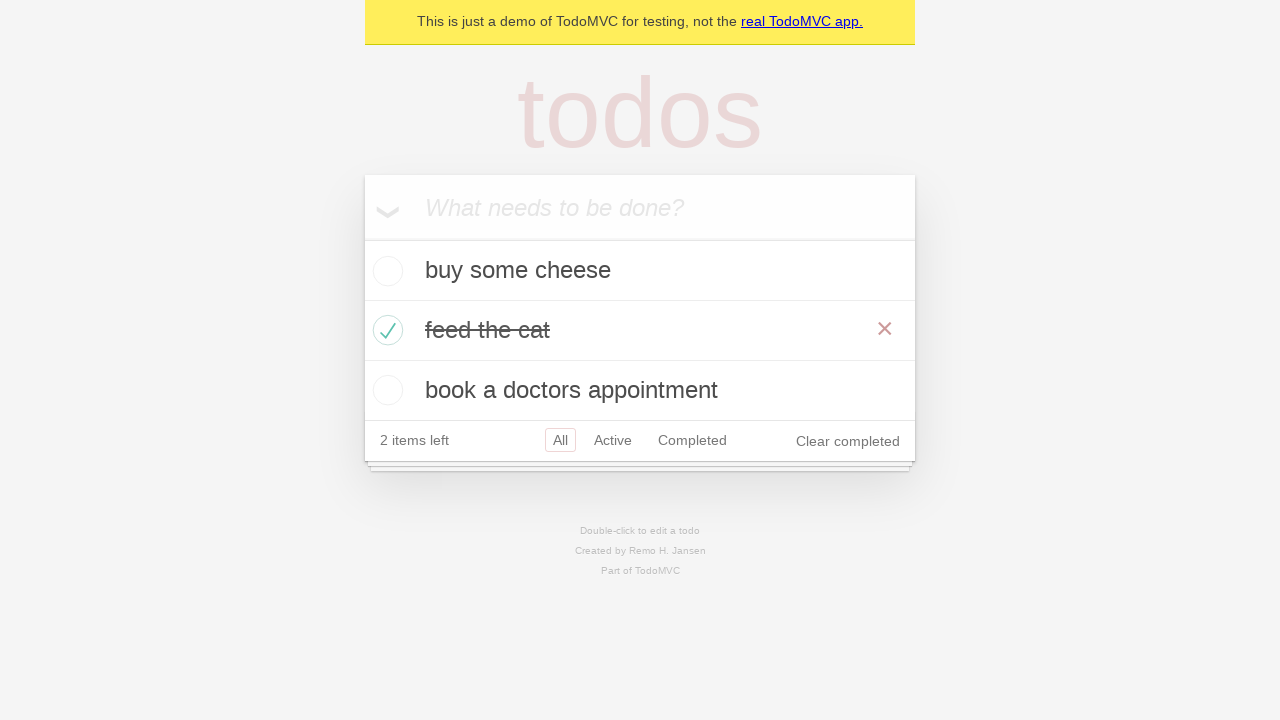

Clicked Active filter to show only active items at (613, 440) on internal:role=link[name="Active"i]
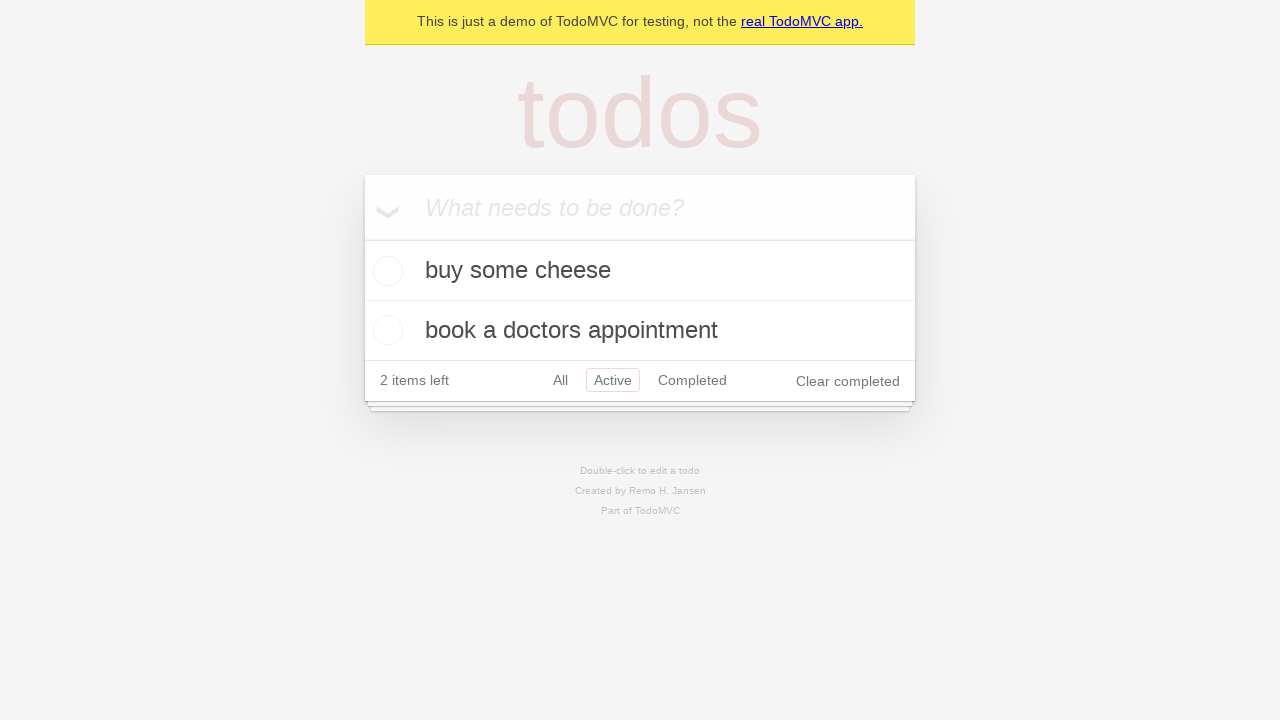

Clicked Completed filter to show only completed items at (692, 380) on internal:role=link[name="Completed"i]
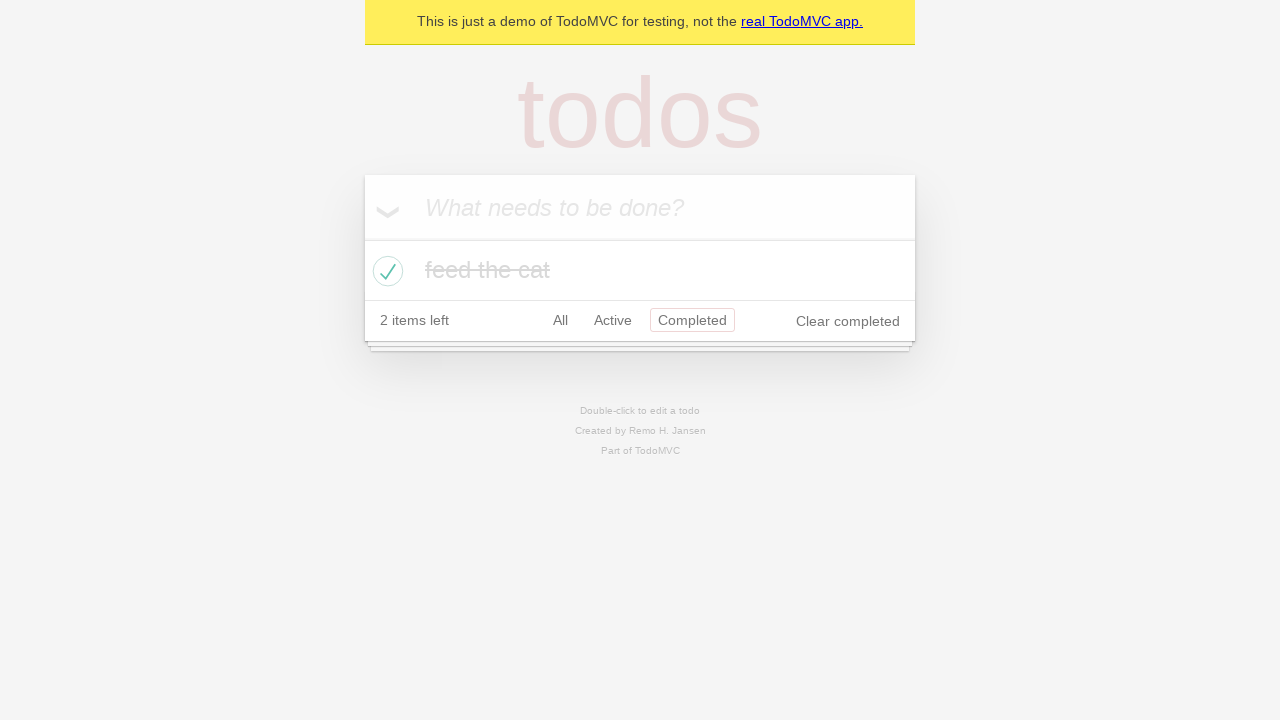

Clicked All filter to display all todo items at (560, 320) on internal:role=link[name="All"i]
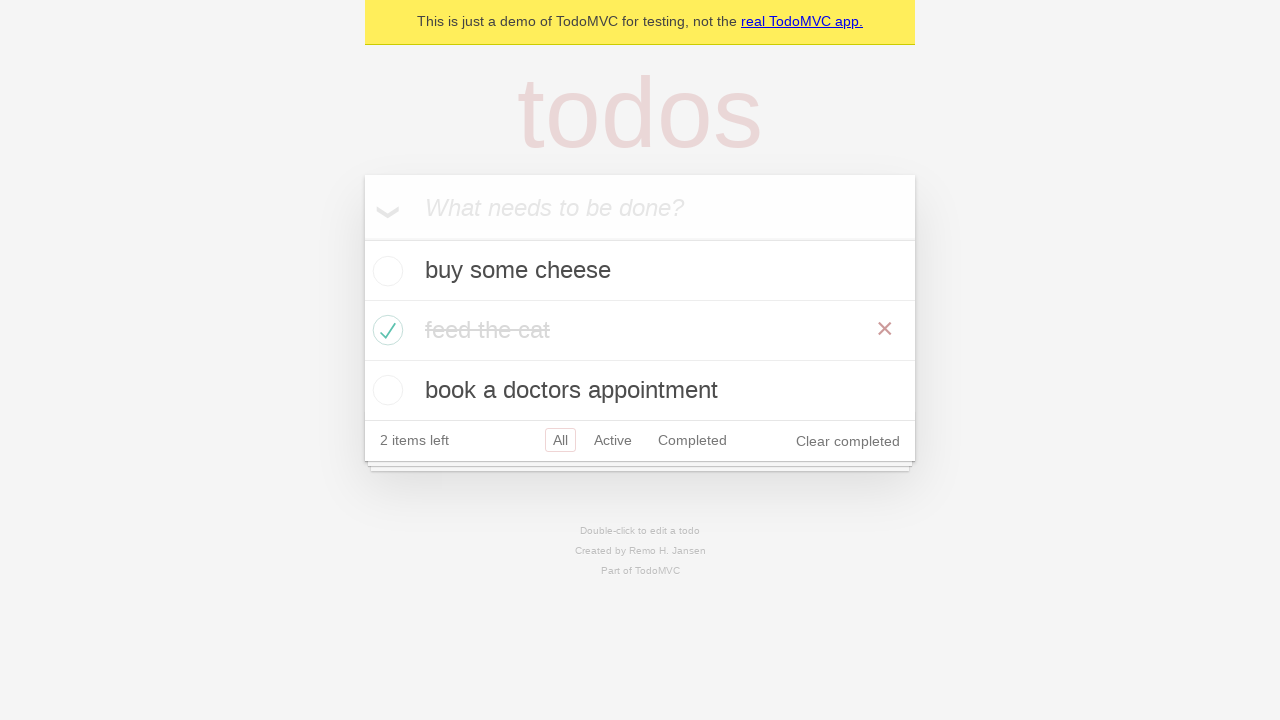

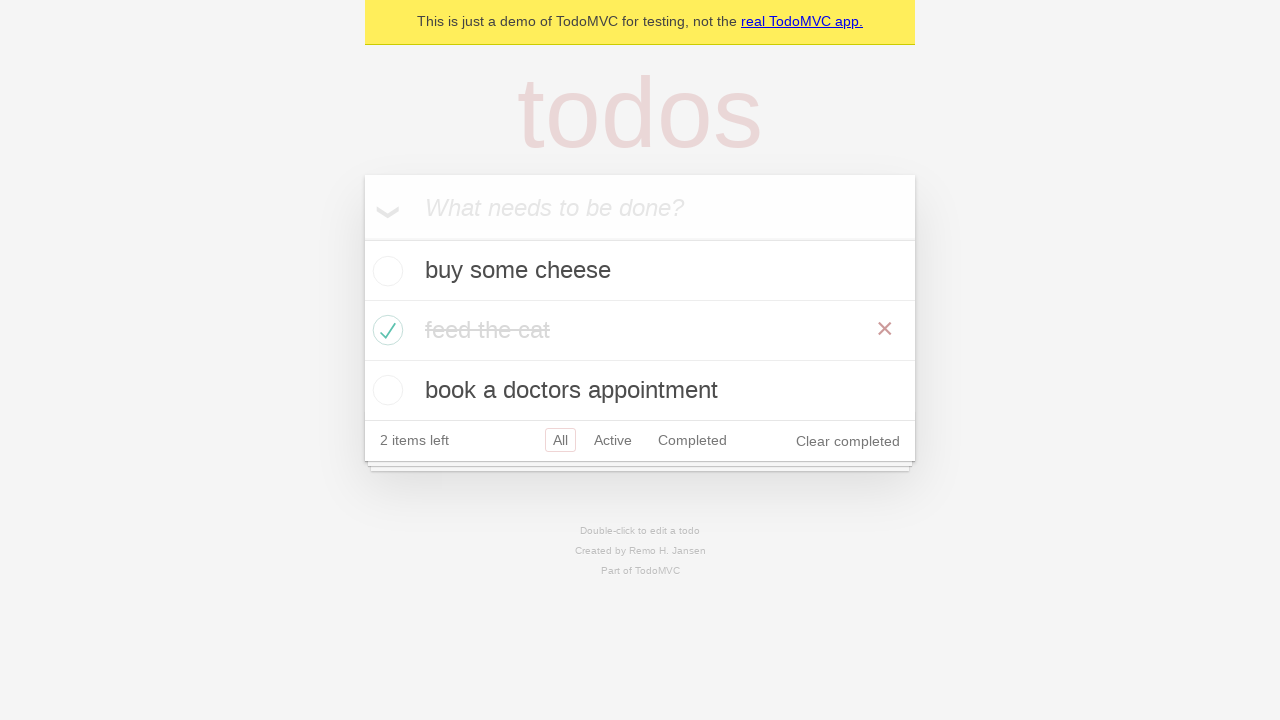